Scrolls to and verifies the GEN AI Service section is present on the page.

Starting URL: https://www.recodesolutions.com

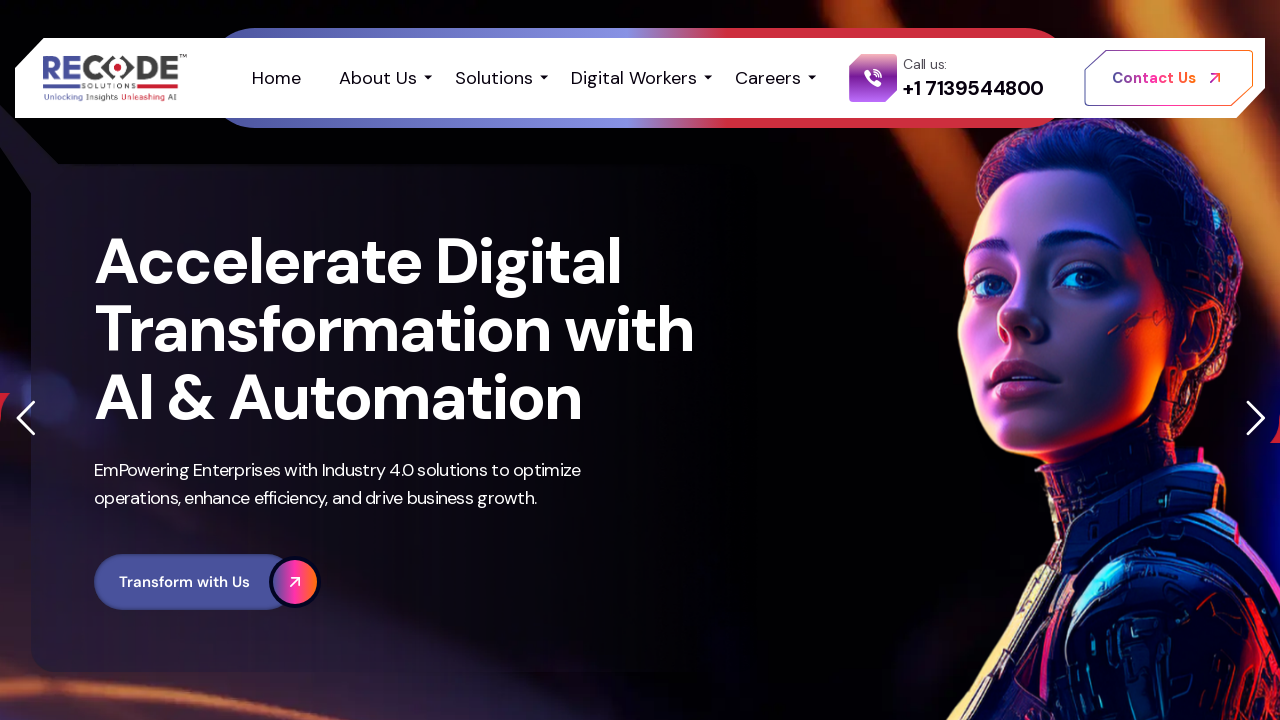

Scrolled down by 2000 pixels
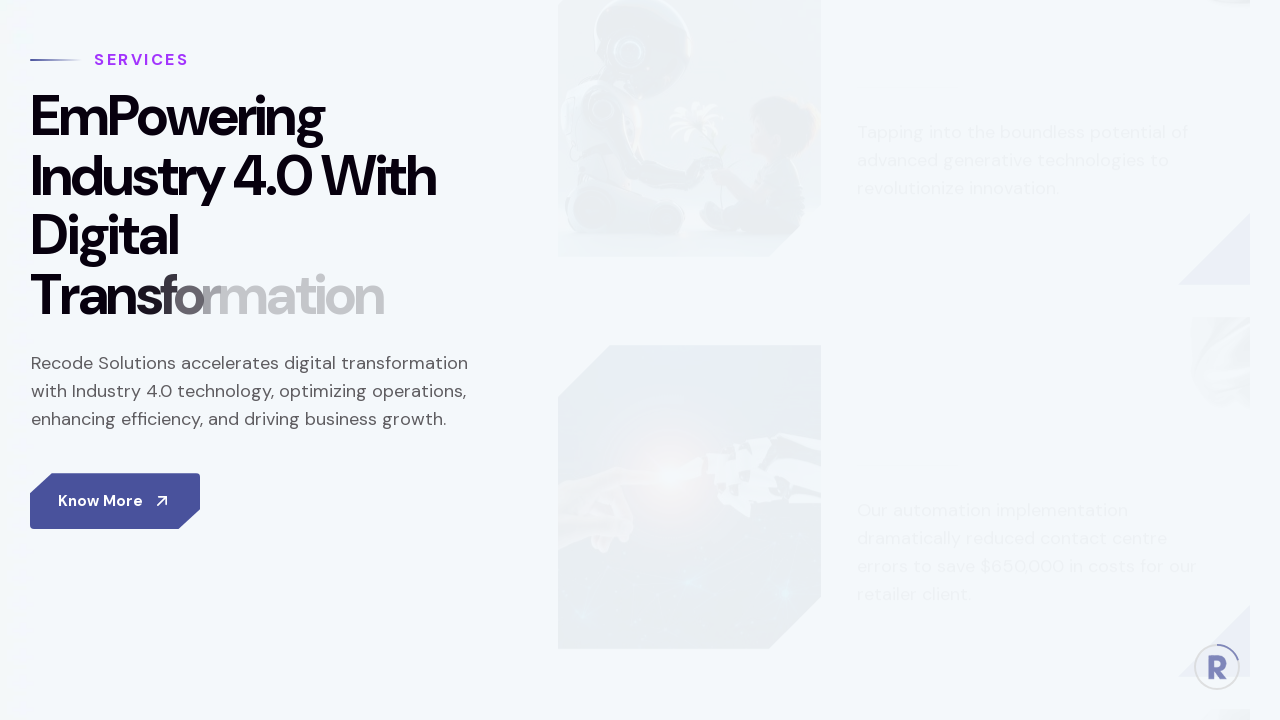

Waited 500ms for page to settle
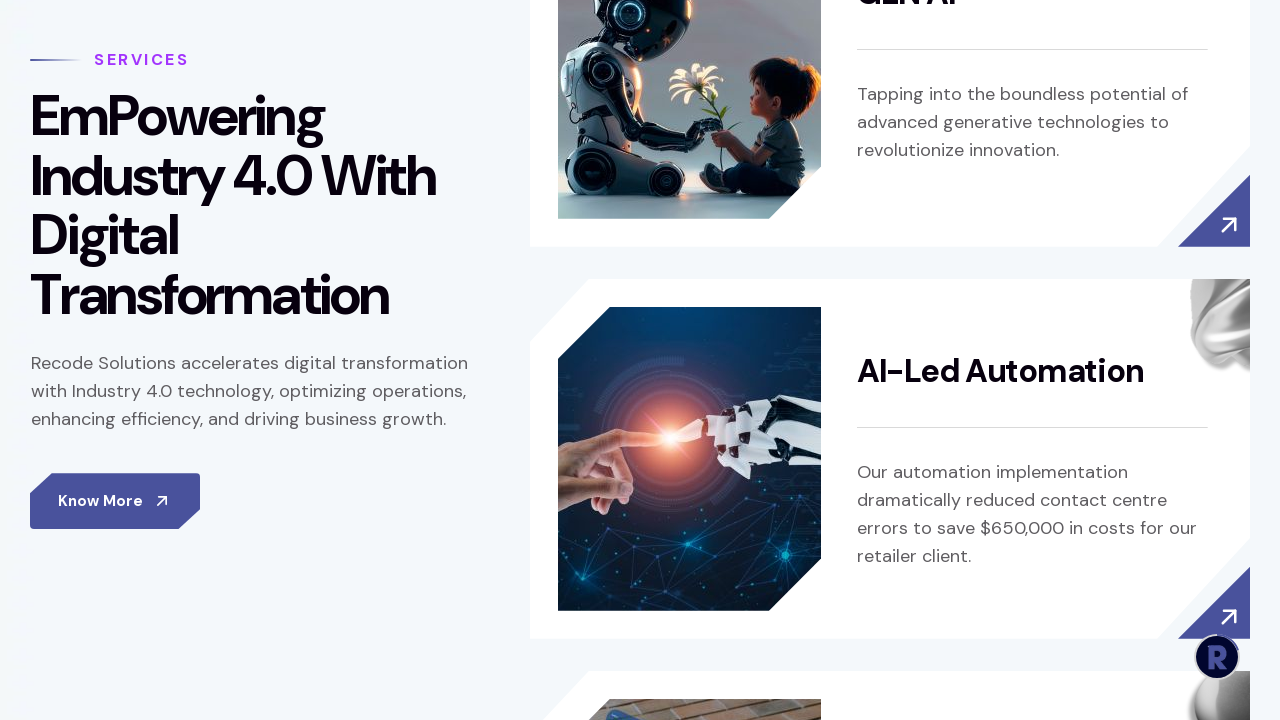

Located GEN AI Service element
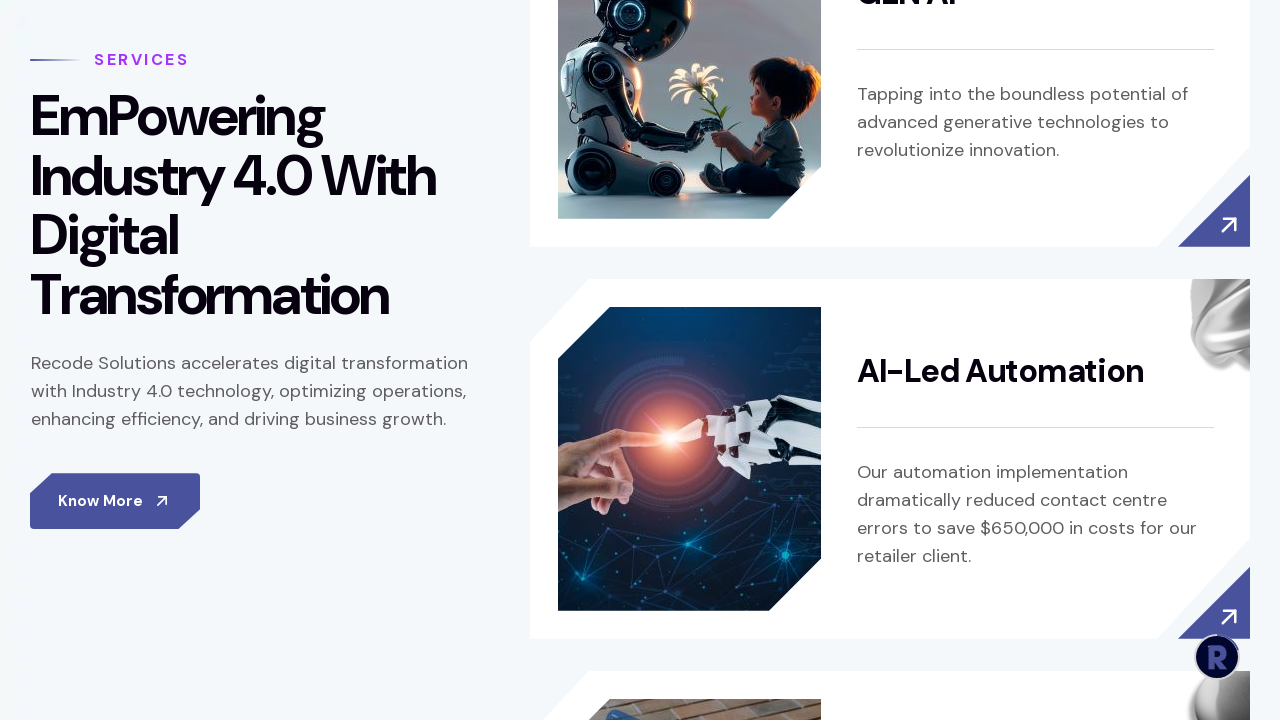

Scrolled to GEN AI Service element into view
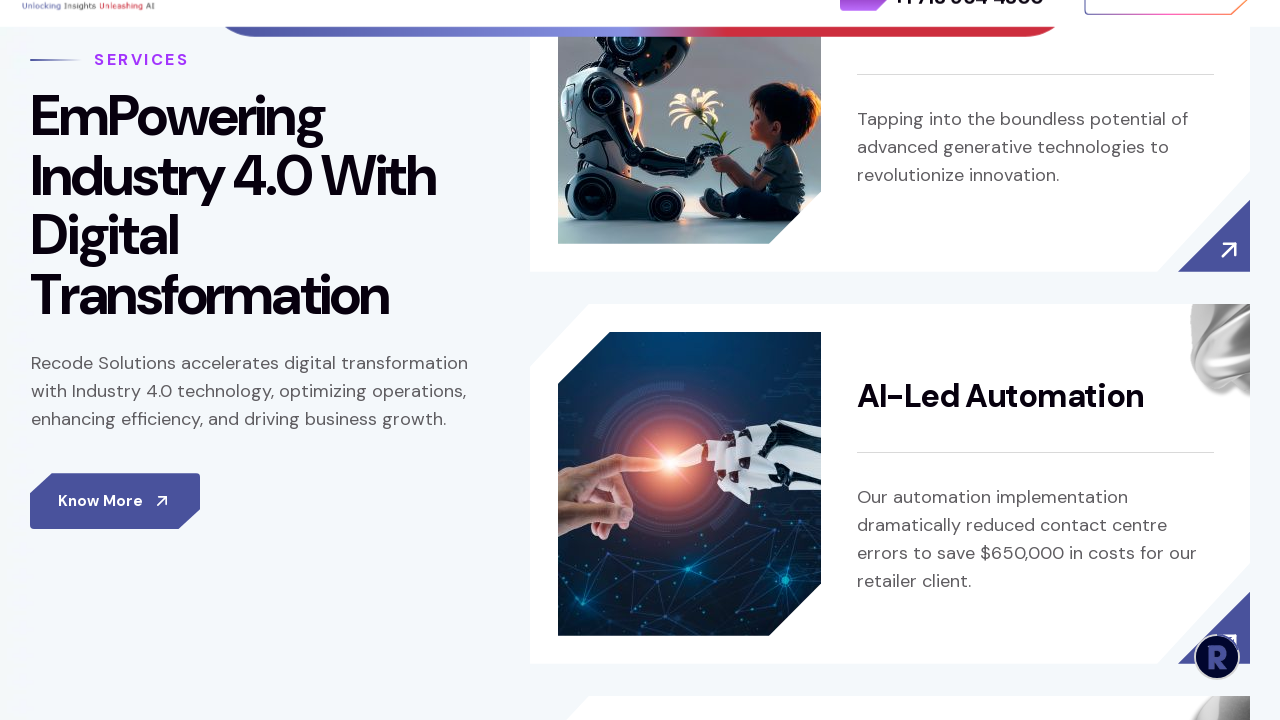

Verified GEN AI Service section is visible
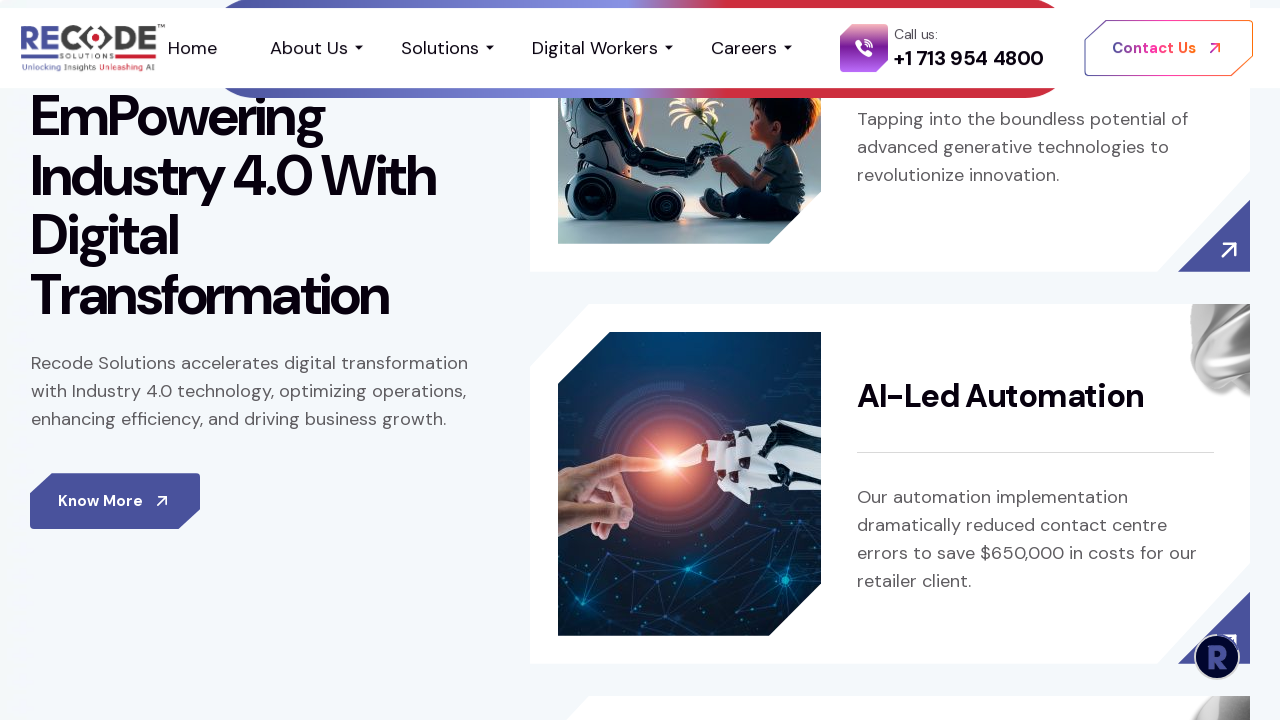

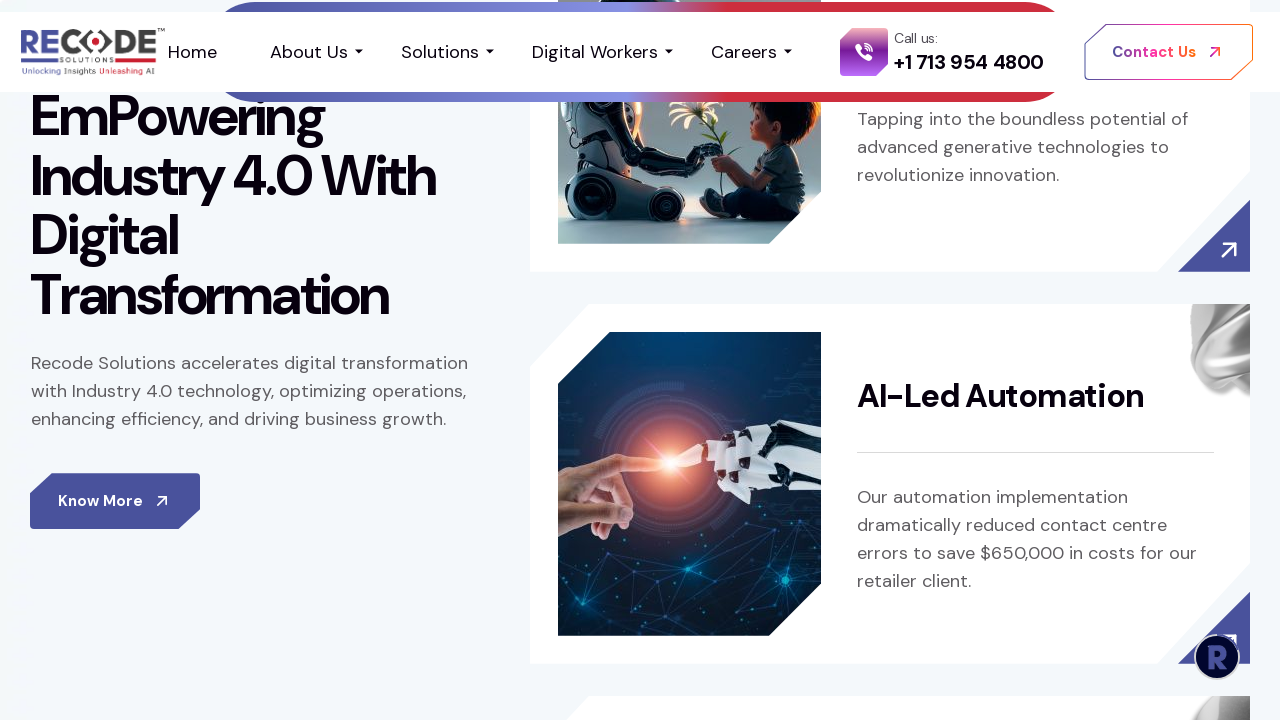